Tests handling of different JavaScript alert types including simple alerts, confirmation dialogs, and prompt dialogs with text input on a demo automation testing site.

Starting URL: https://demo.automationtesting.in/Alerts.html

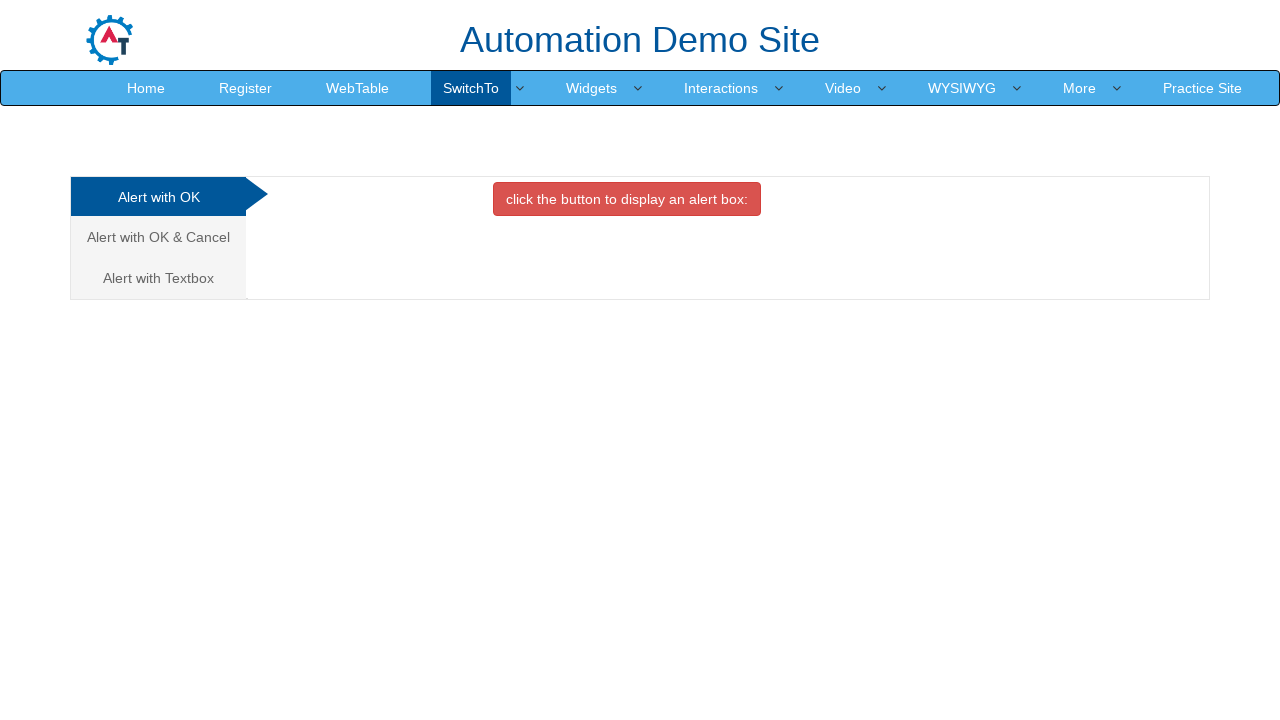

Set up dialog handler to accept simple alert
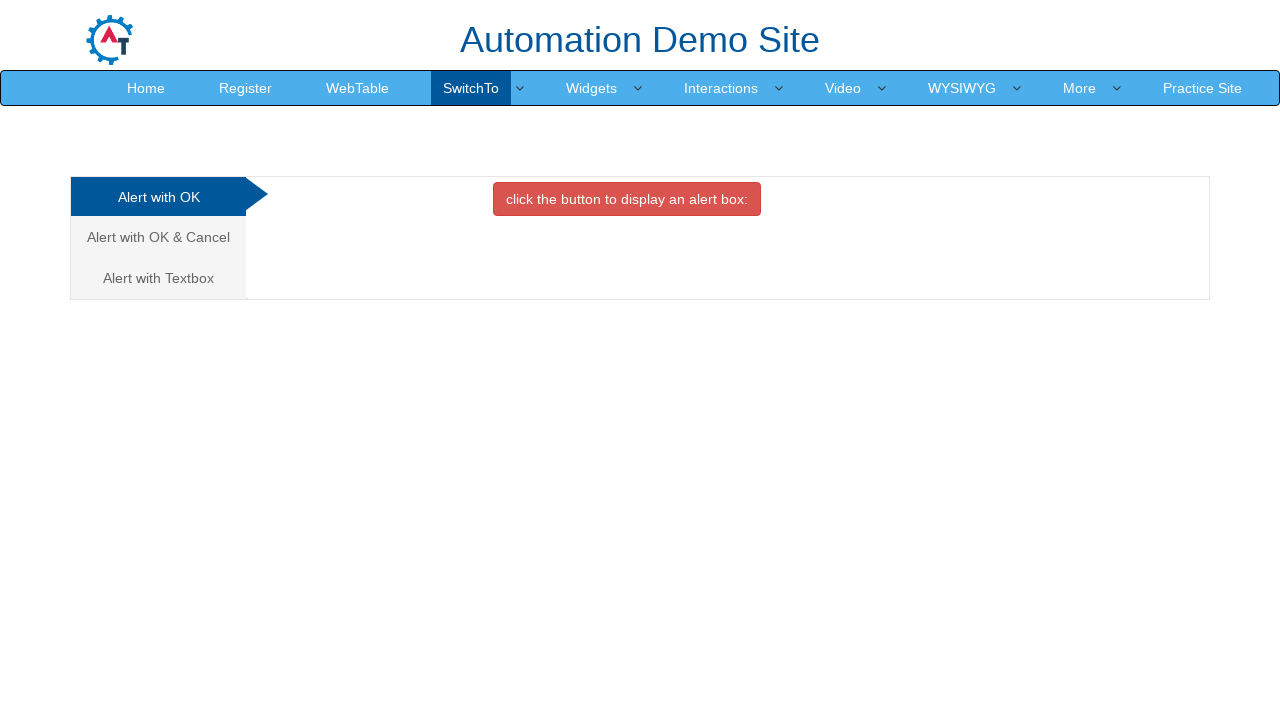

Clicked simple alert button at (627, 199) on xpath=//button[@onclick='alertbox()']
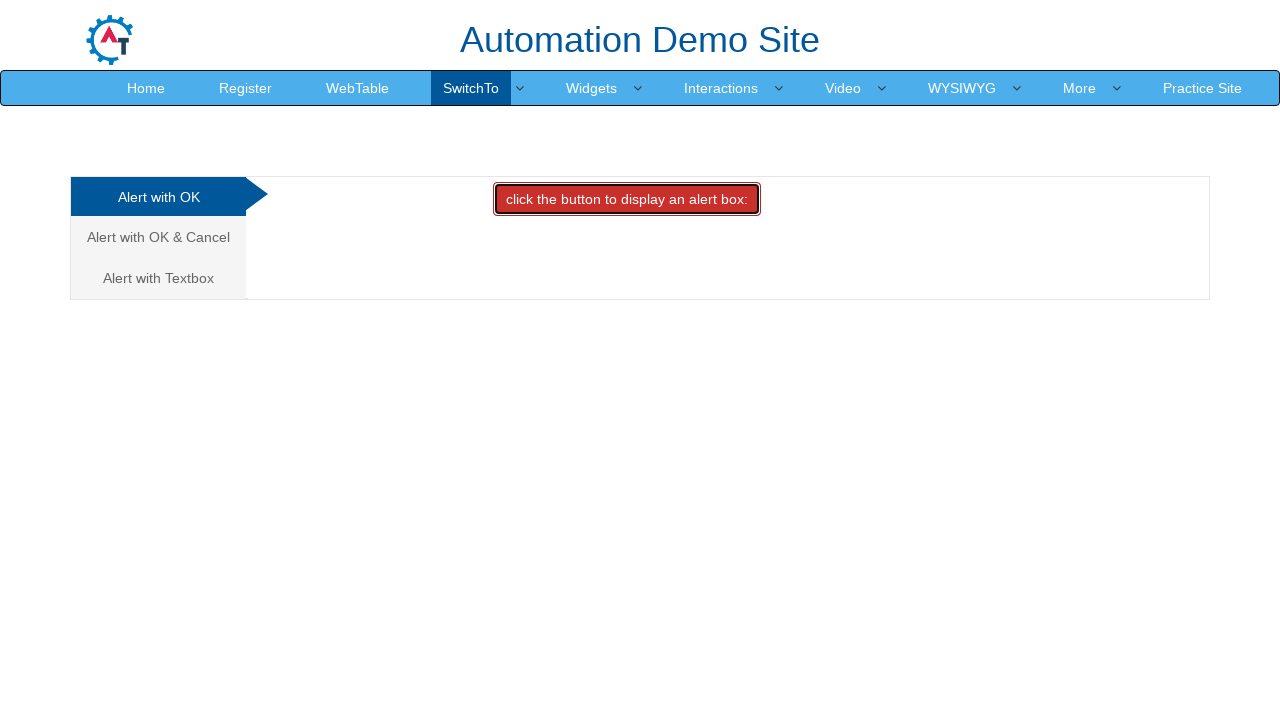

Clicked on 'Alert with OK & Cancel' tab at (158, 237) on xpath=//a[text()='Alert with OK & Cancel ']
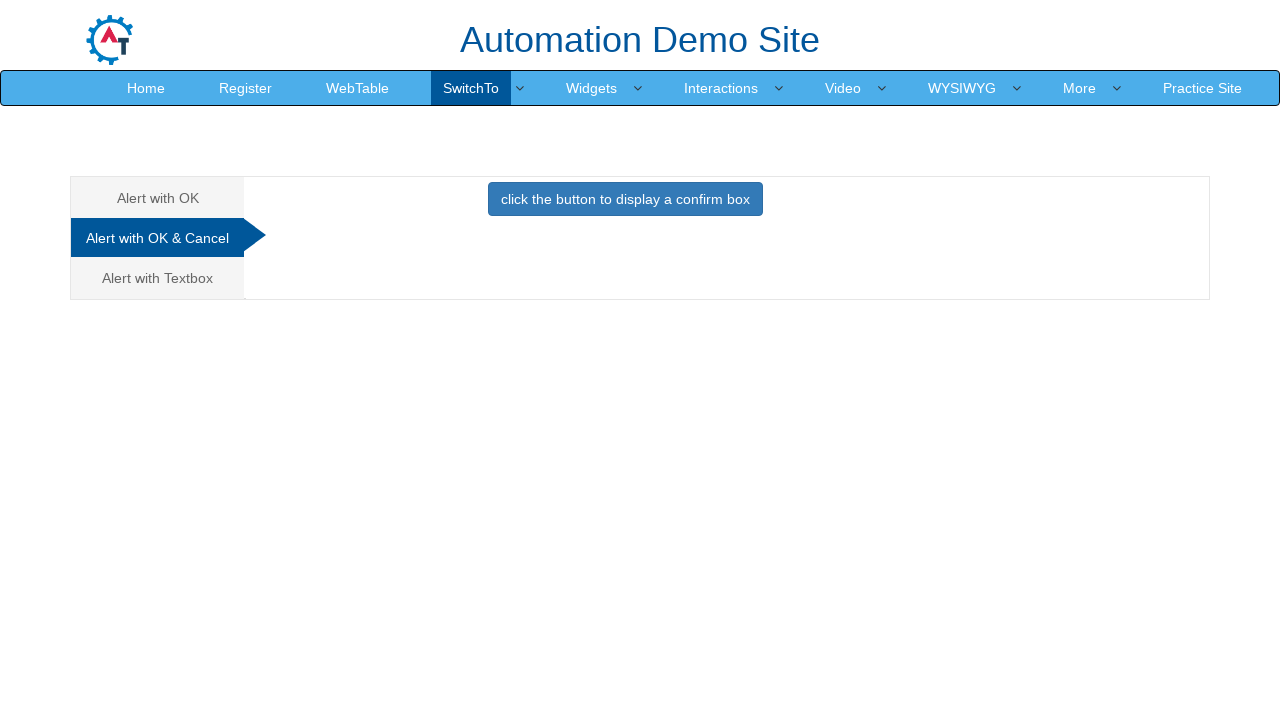

Set up dialog handler to dismiss confirmation alert
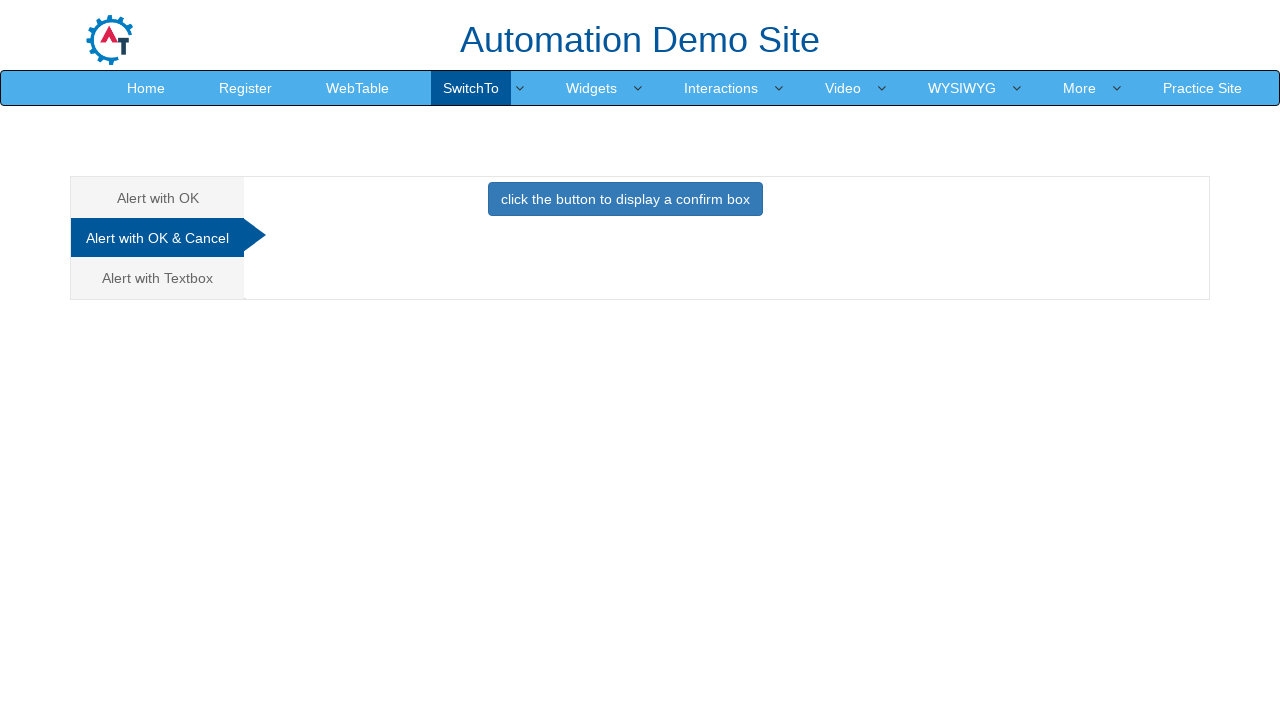

Clicked confirmation alert button at (625, 199) on xpath=//button[@onclick='confirmbox()']
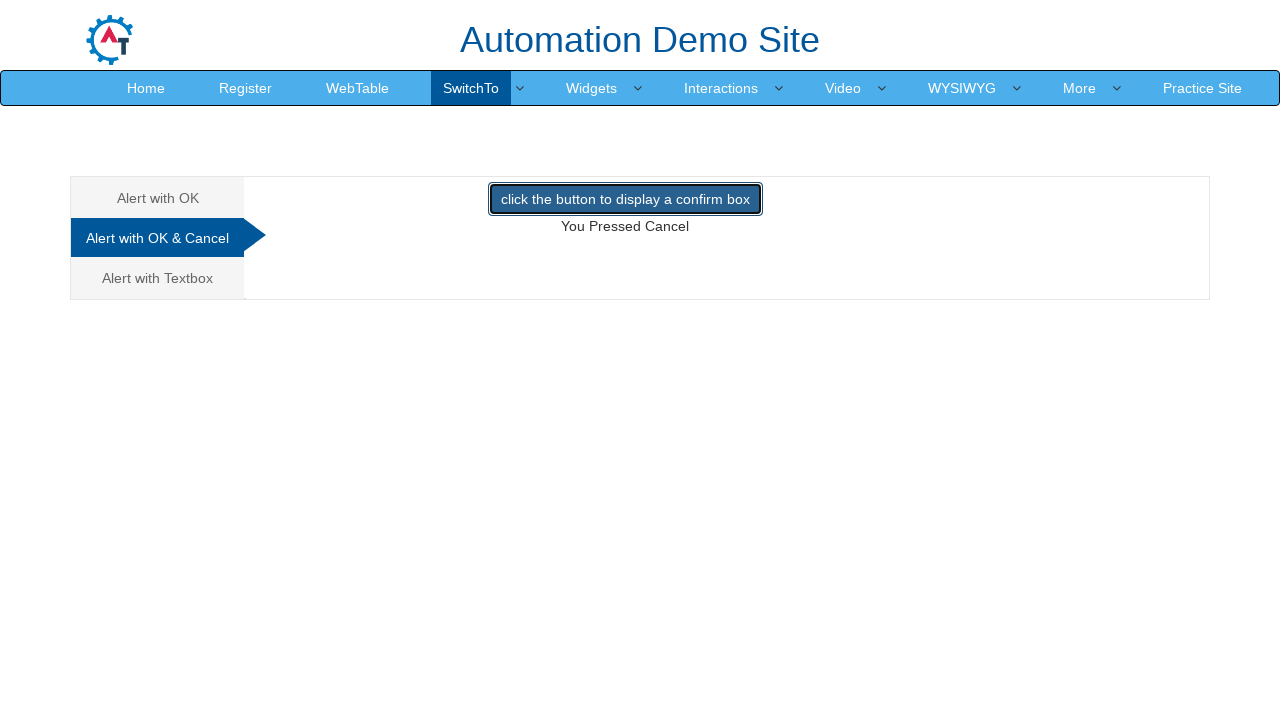

Clicked on 'Alert with Textbox' tab at (158, 278) on xpath=//a[text()= 'Alert with Textbox ']
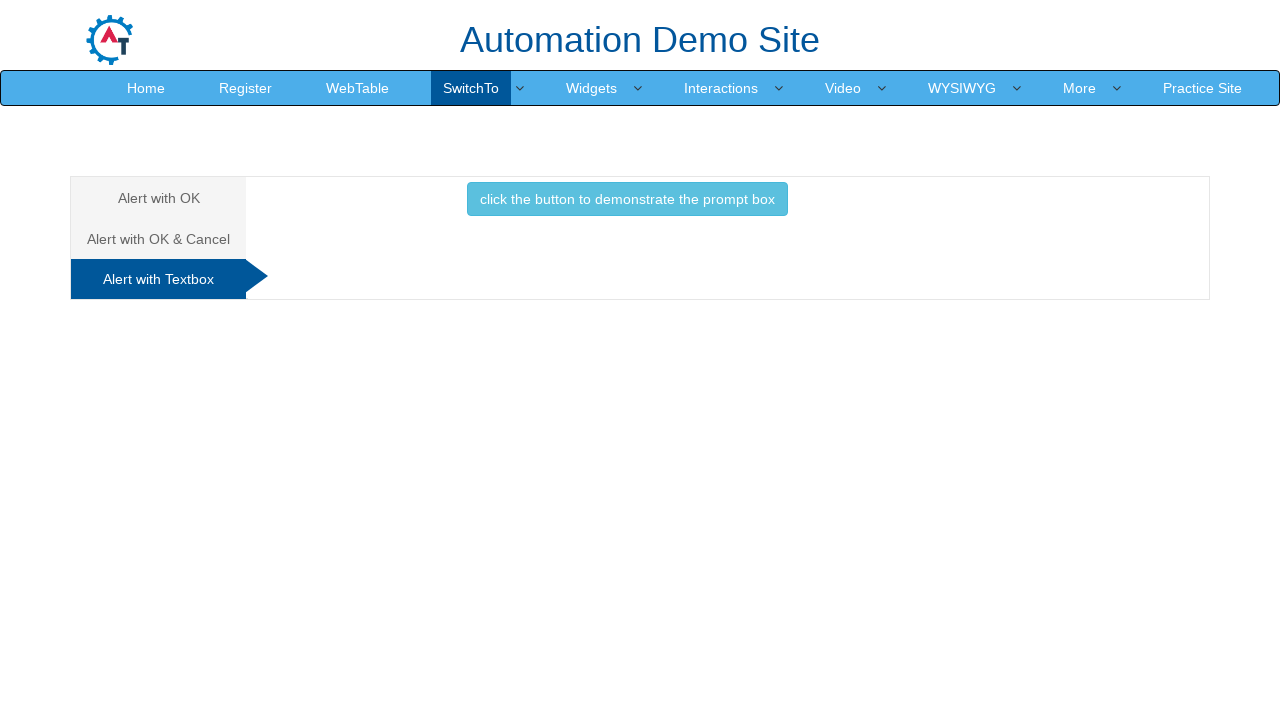

Set up dialog handler to accept prompt alert with text 'TestUser123'
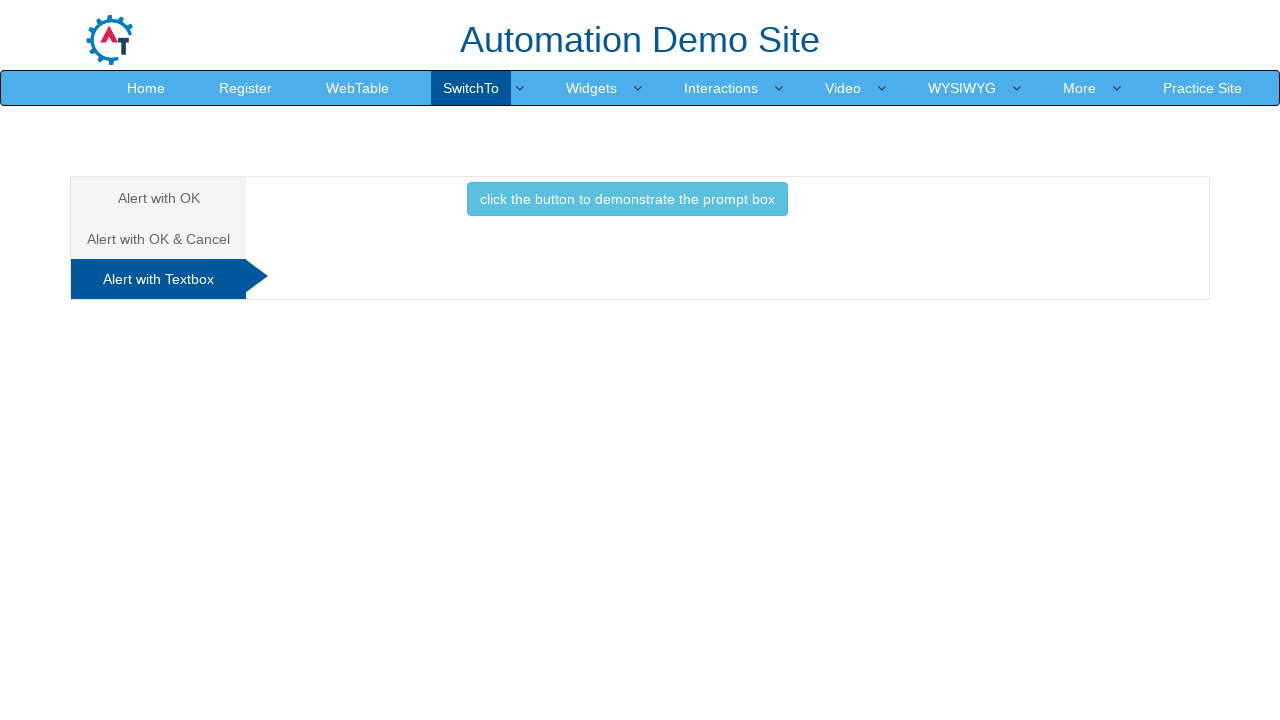

Clicked prompt box button at (627, 199) on xpath=//button[contains(text(), 'prompt box')]
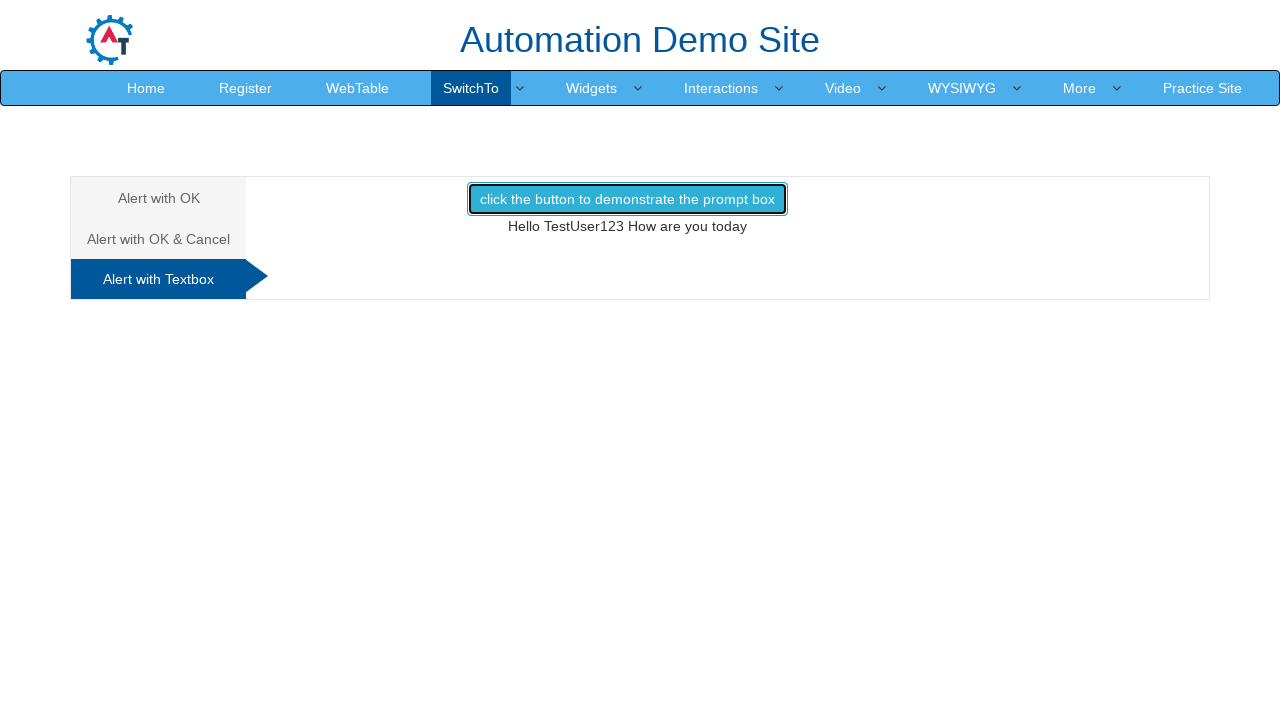

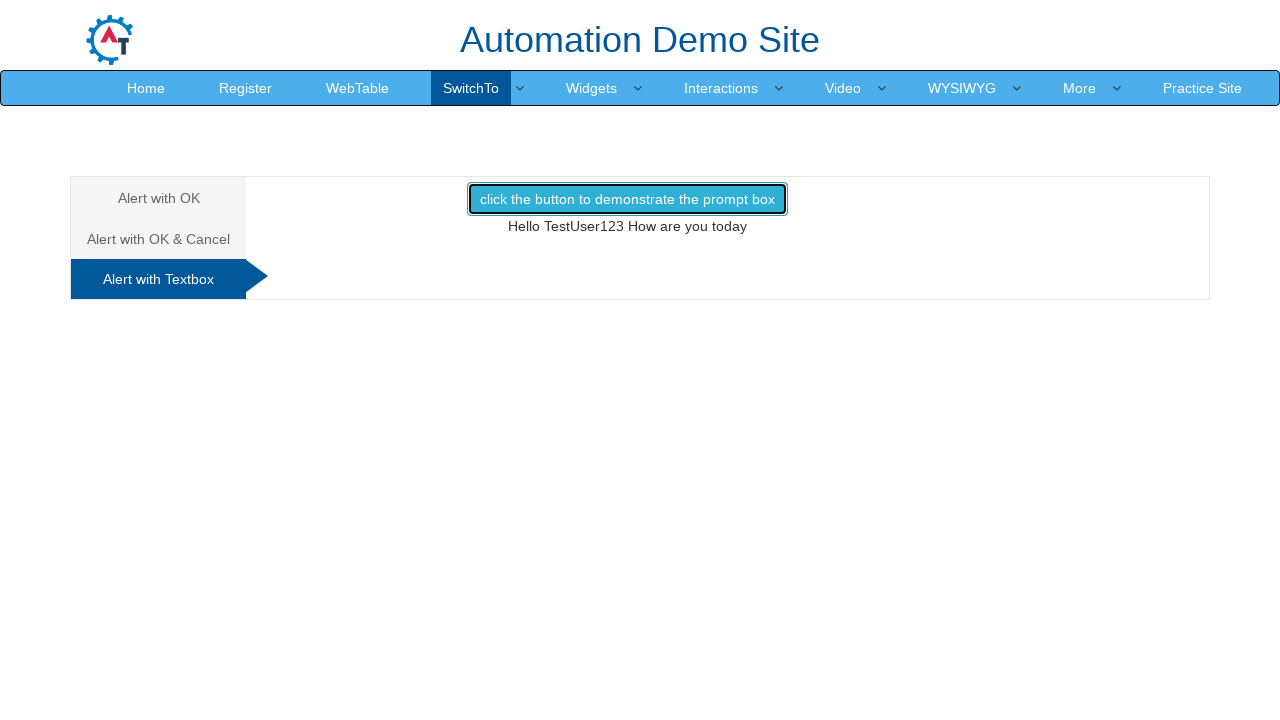